Tests window handle switching by clicking a link that opens a new tab, switching to the new tab, and verifying the page title is "New Window"

Starting URL: https://the-internet.herokuapp.com/windows

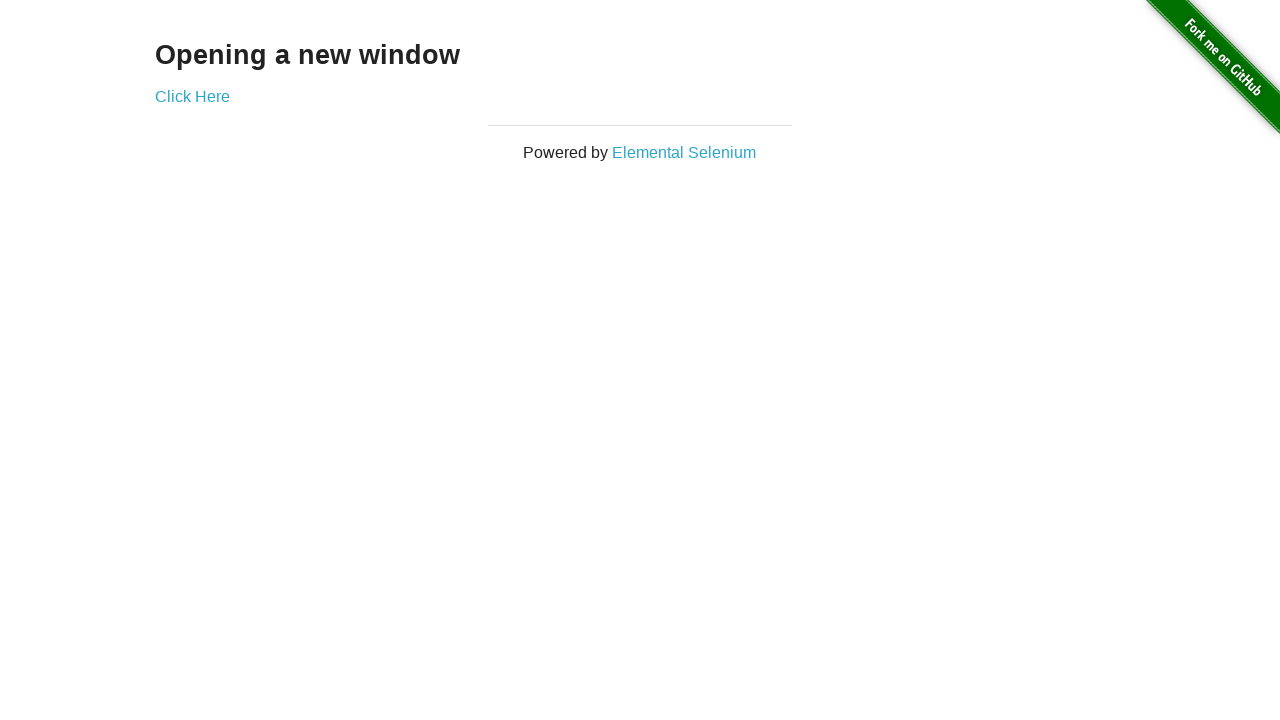

Clicked 'Click Here' link to open new tab at (192, 96) on text=Click Here
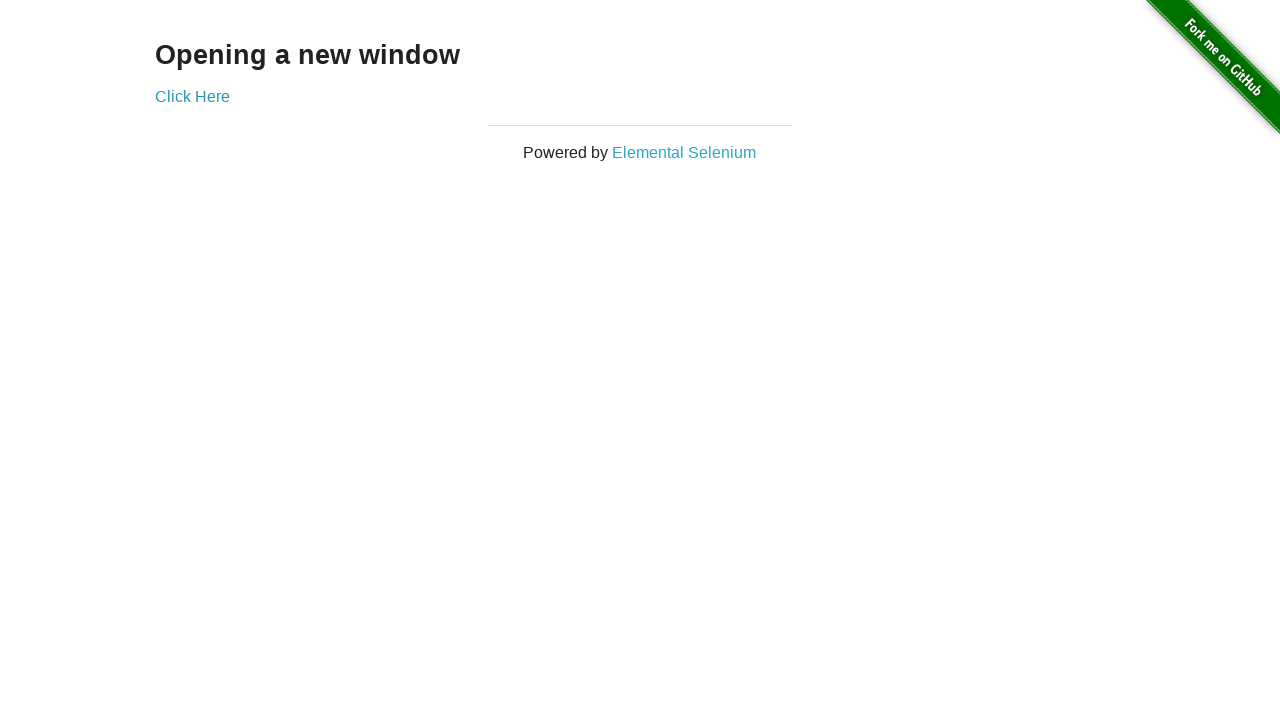

Retrieved new page/tab object
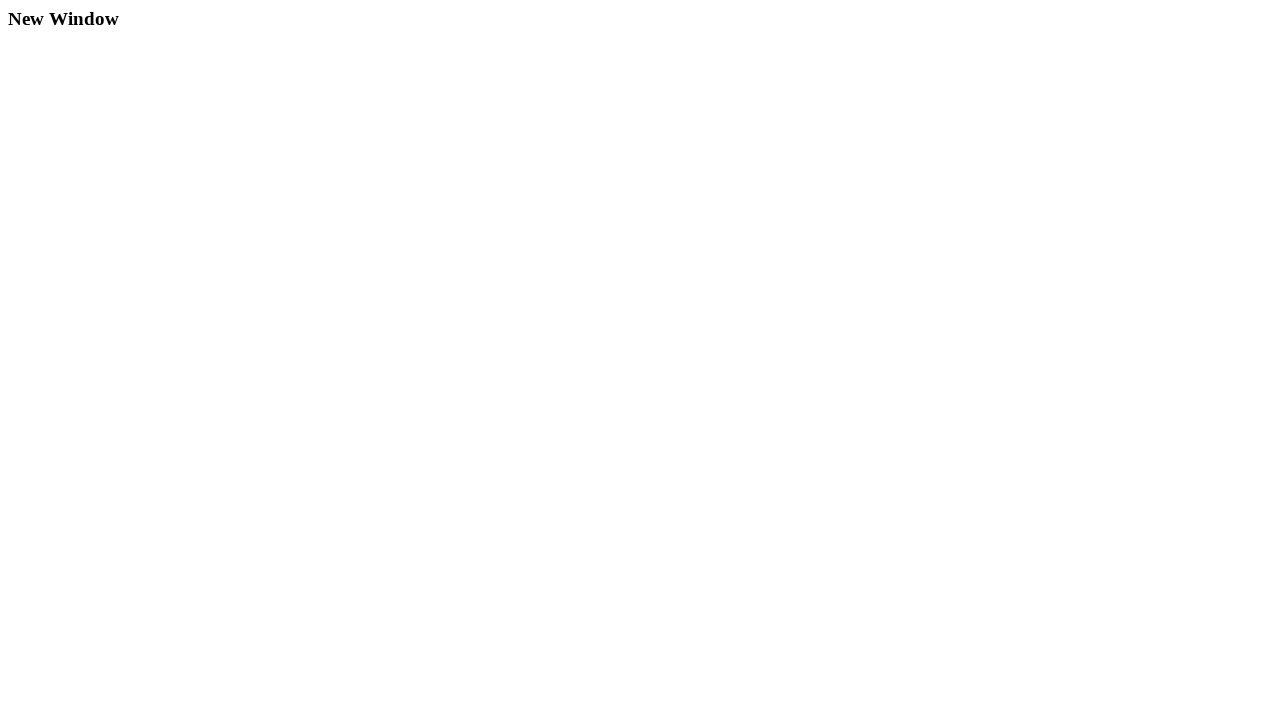

New page finished loading
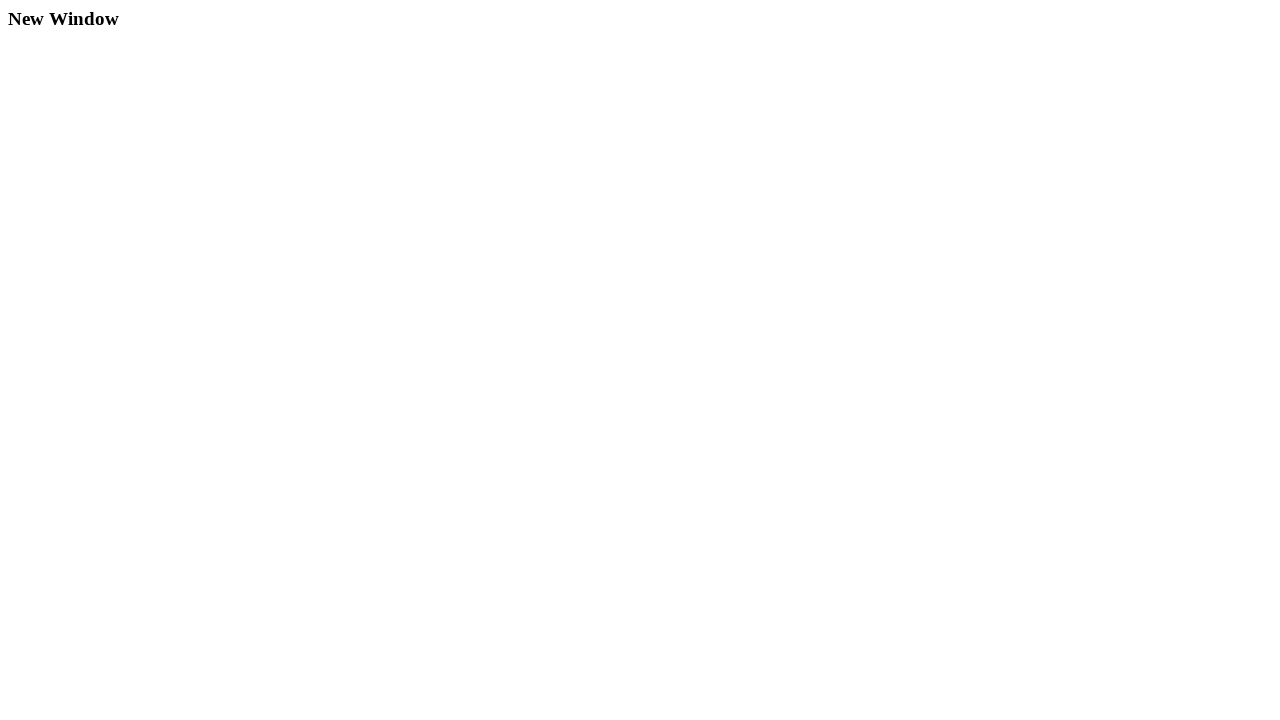

Retrieved page title: 'New Window'
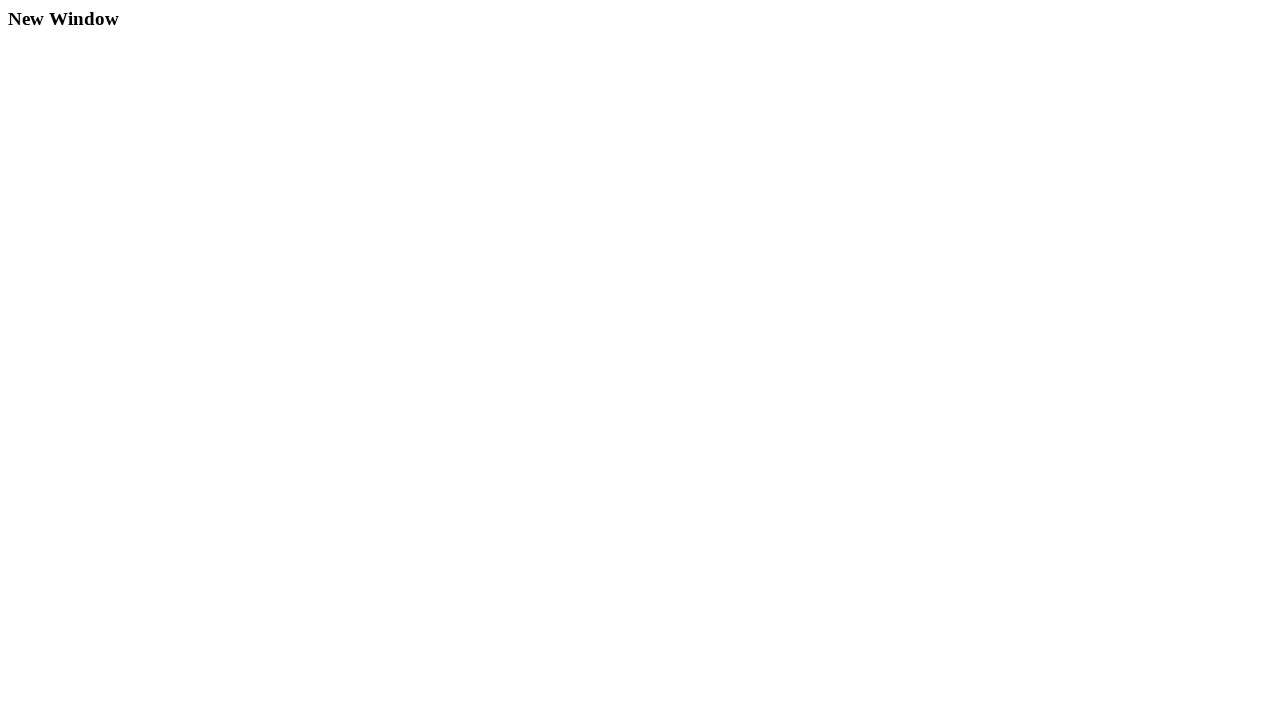

Assertion passed: page title is 'New Window'
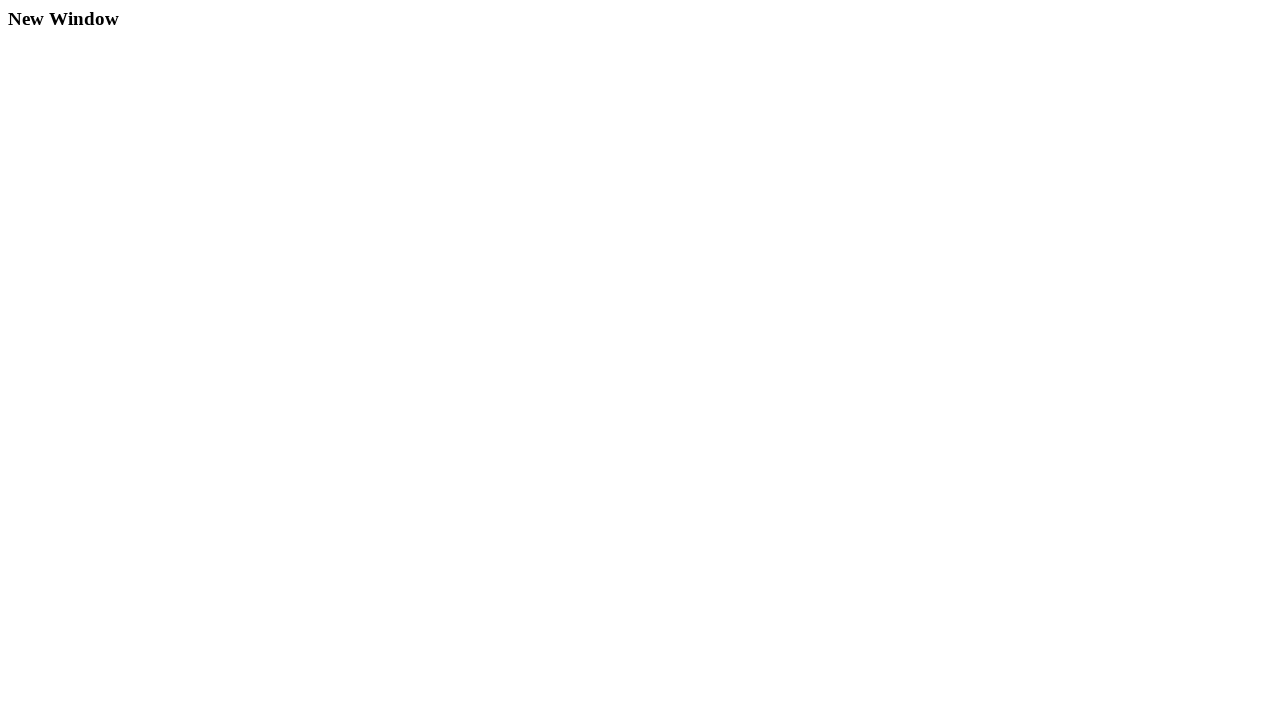

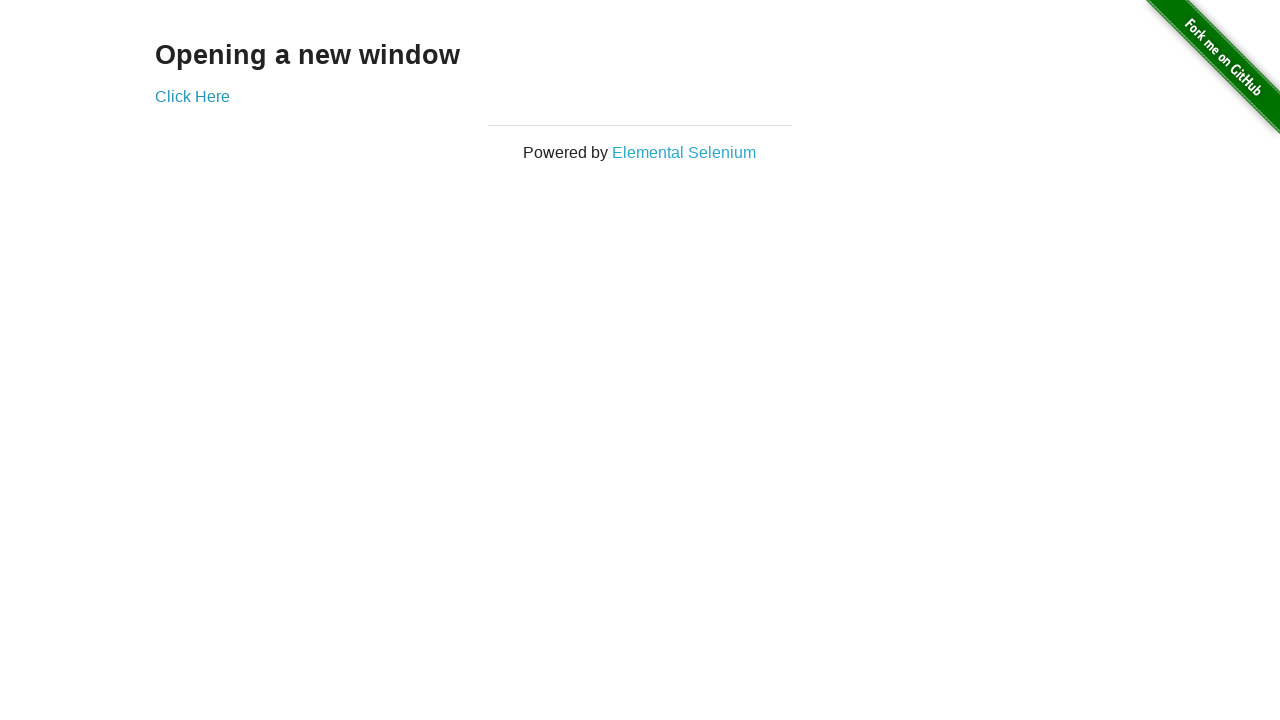